Tests animated button by clicking the start animation button and verifying the animation status changes from animating to done

Starting URL: http://uitestingplayground.com/animation

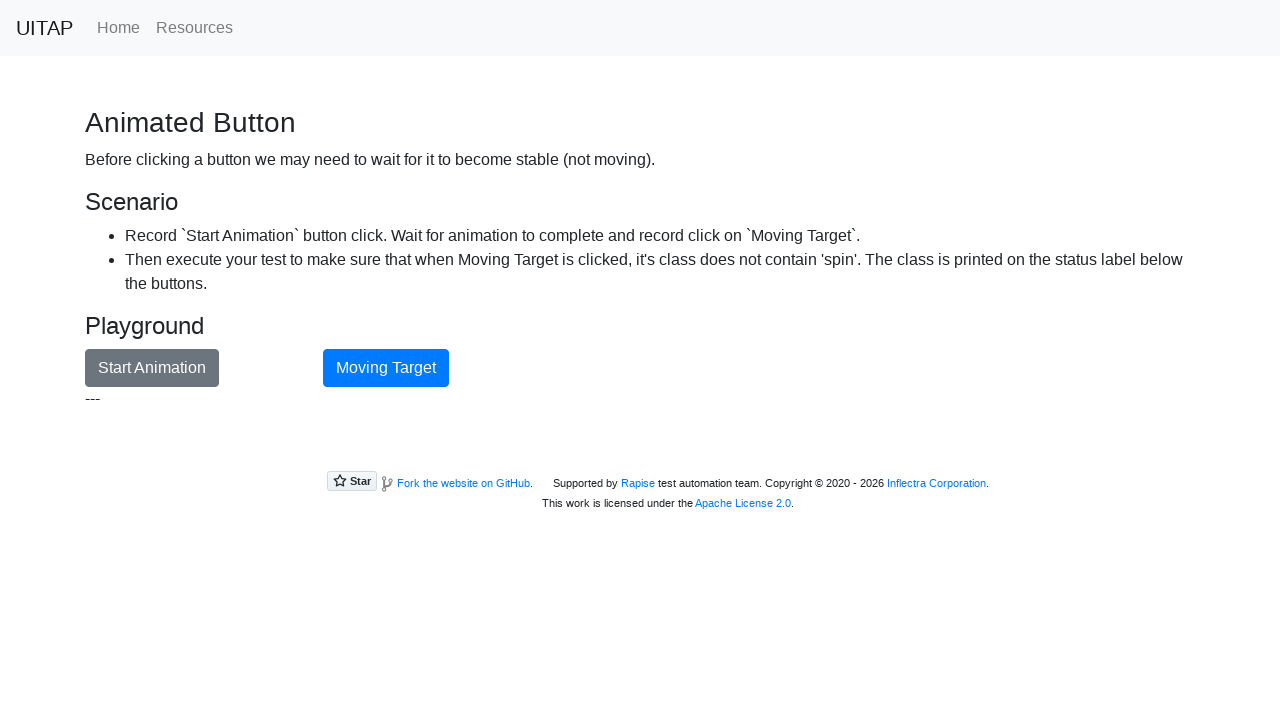

Clicked the start animation button at (152, 368) on #animationButton
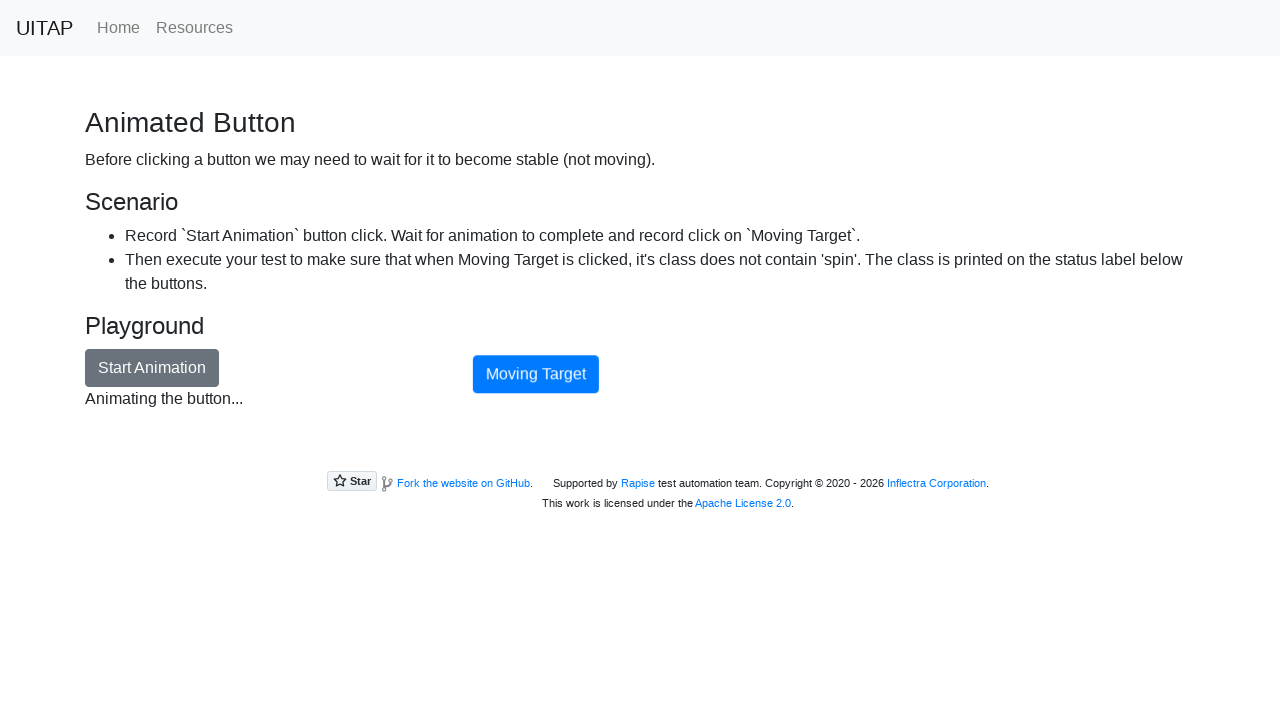

Verified animation status changed to 'Animating the button...'
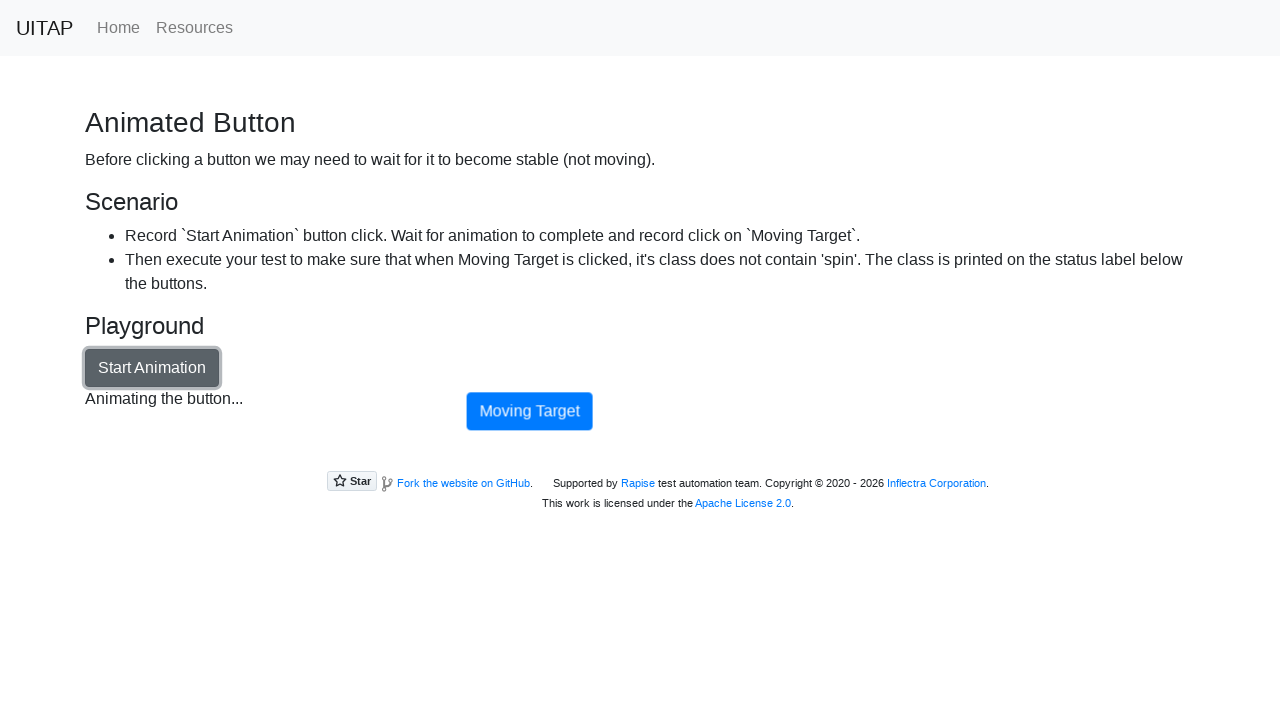

Verified animation status changed to 'Animation done'
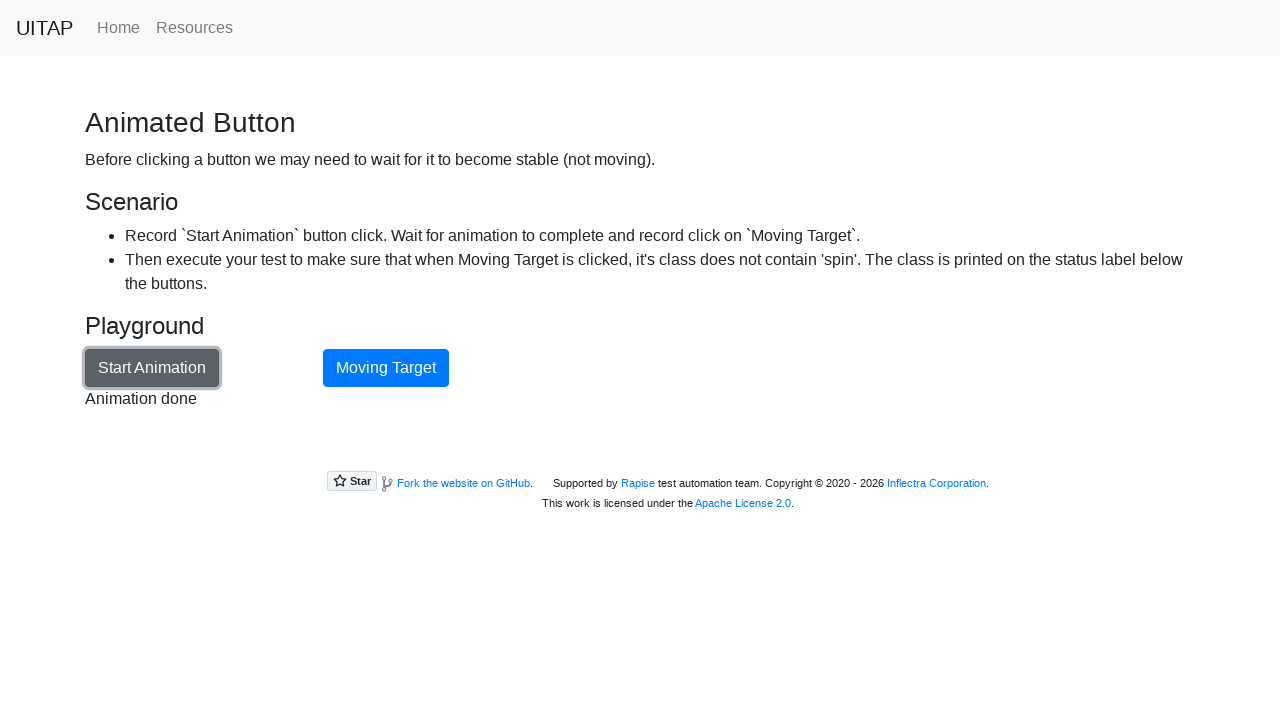

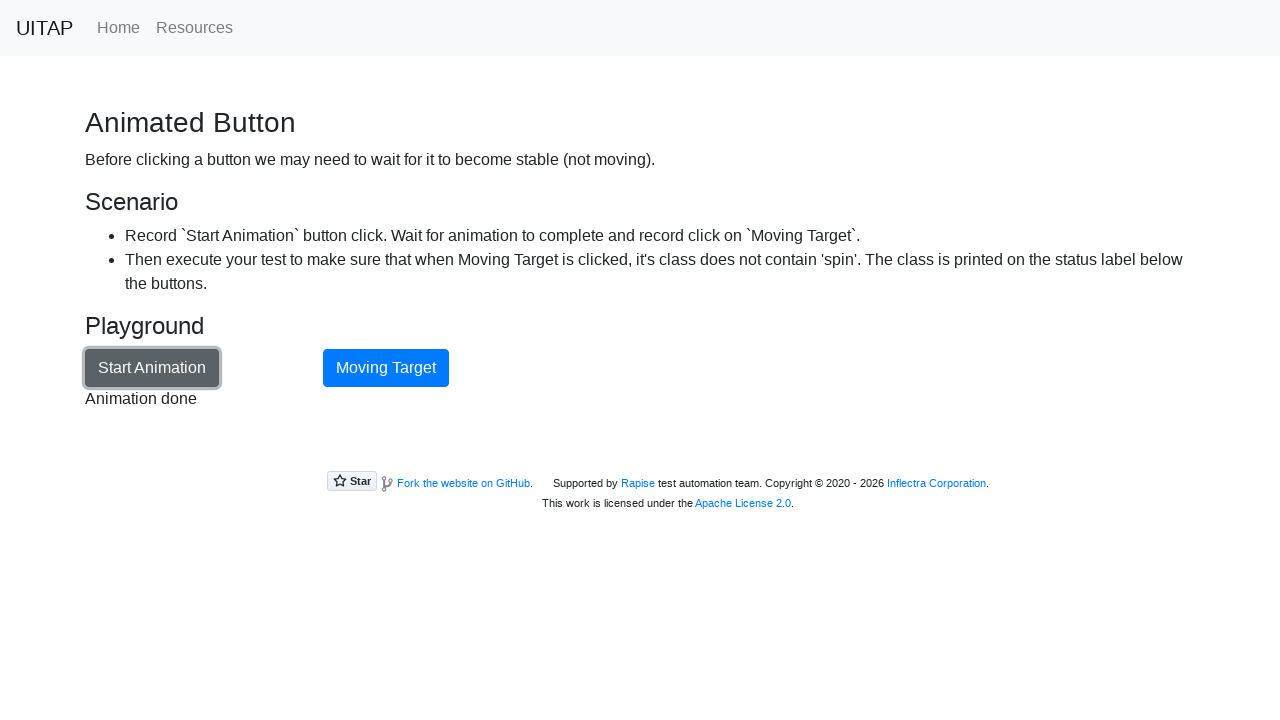